Tests hotel search functionality by clearing the search field and entering a new location query

Starting URL: https://www.hoteltonight.com/

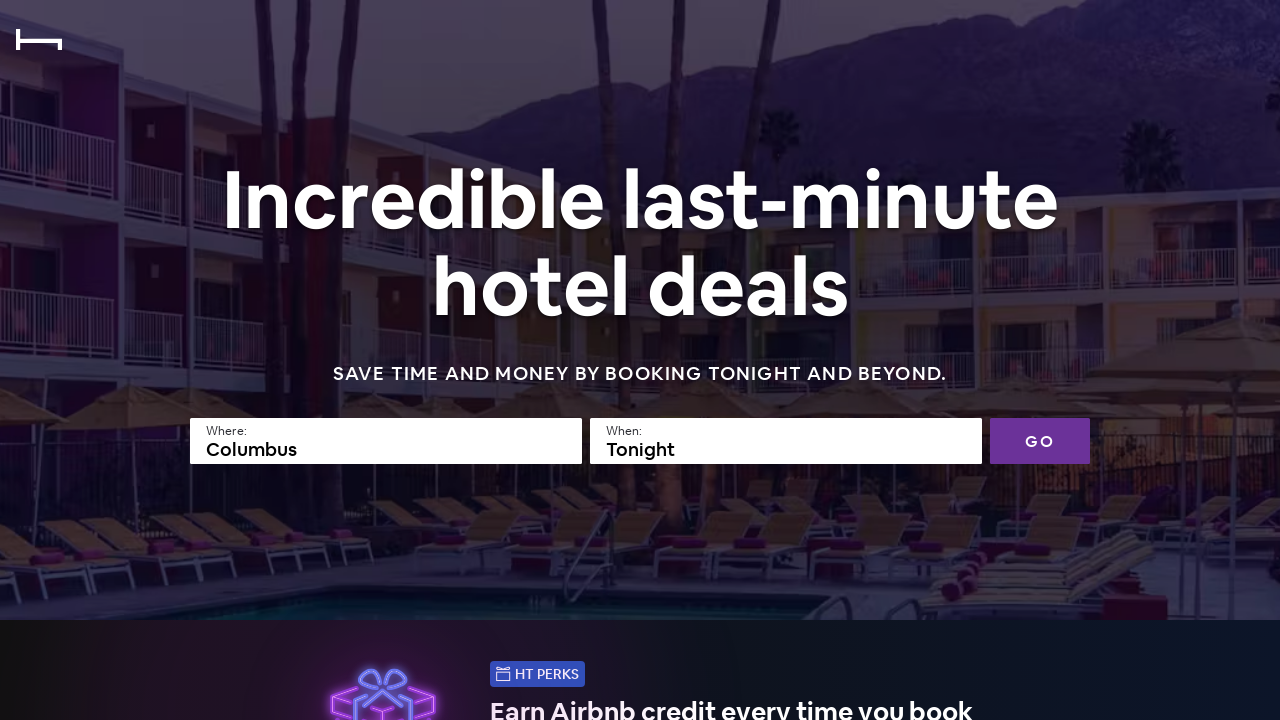

Waited for page to load (2000ms)
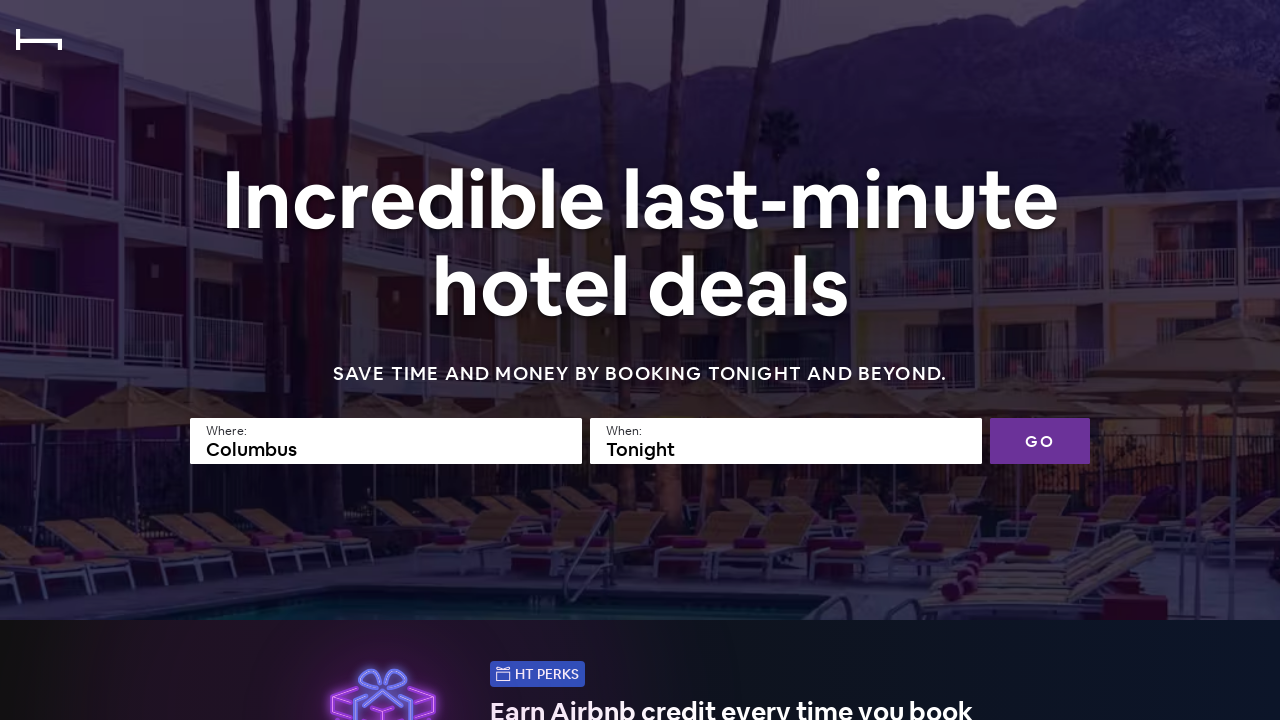

Selected all text in search field using keyboard shortcut on input[name='searchfield']
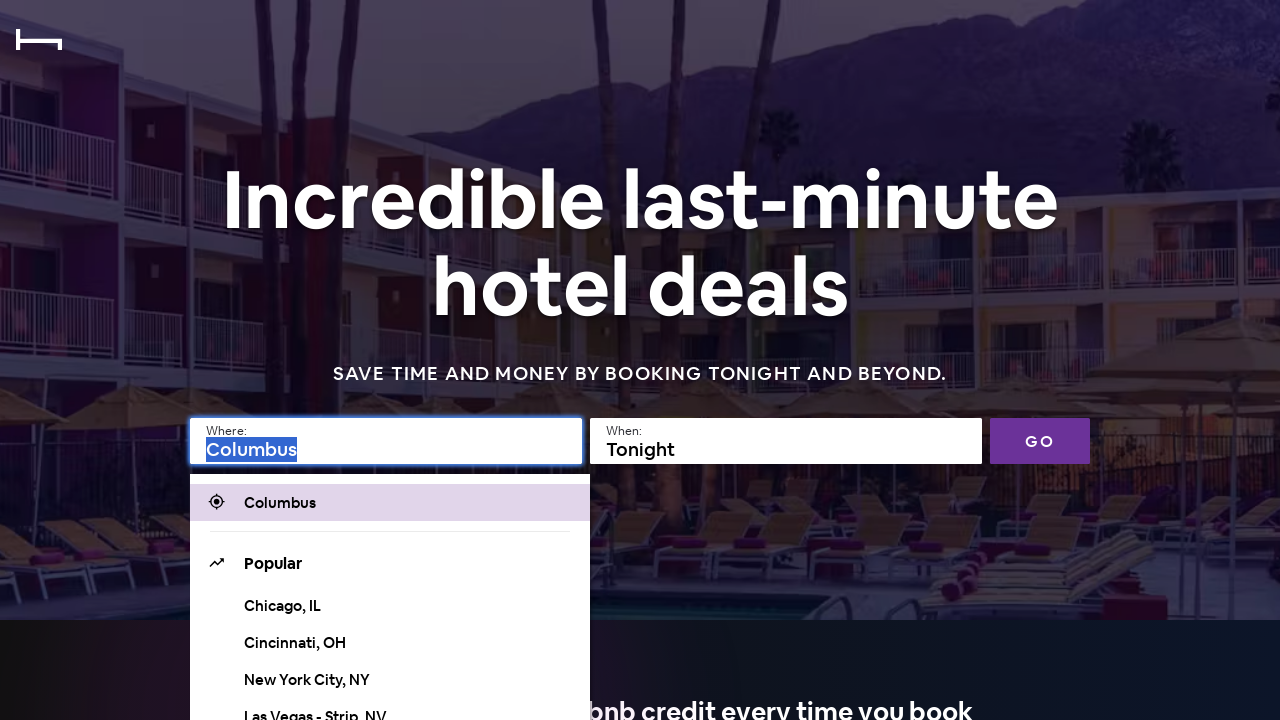

Cleared search field by pressing Backspace on input[name='searchfield']
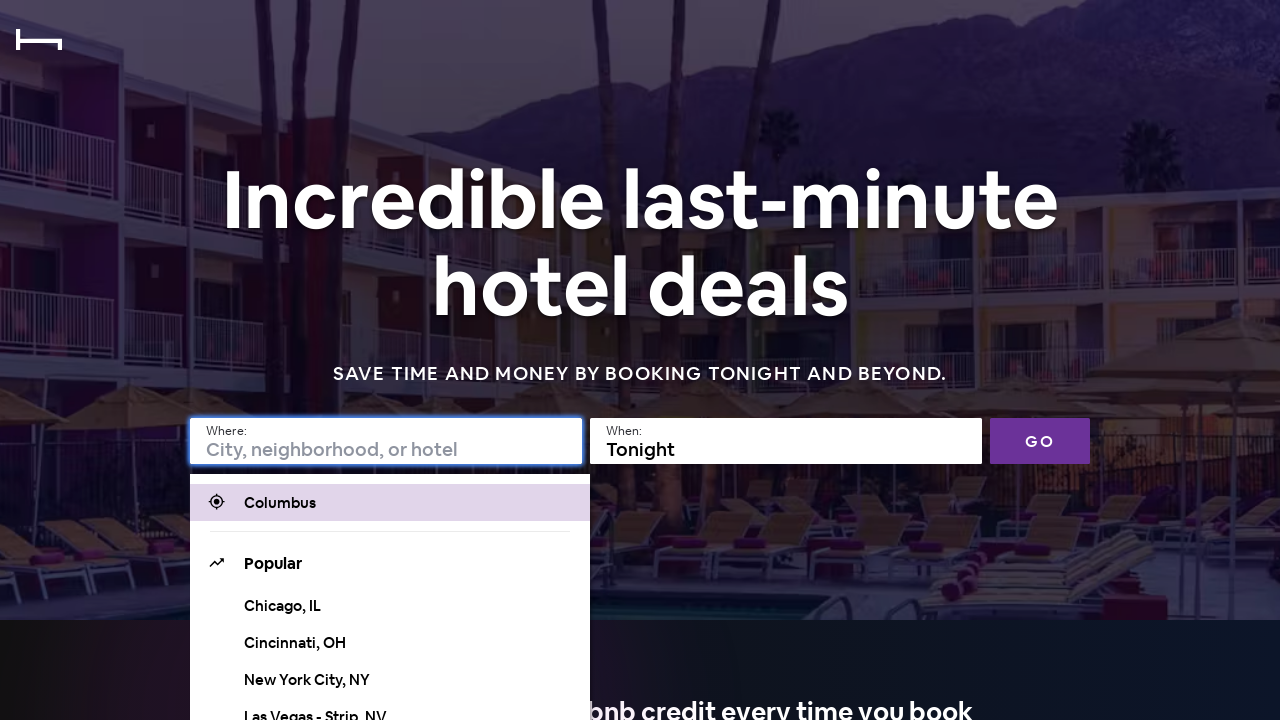

Entered new location 'Vienna, VA, USA' in search field on input[name='searchfield']
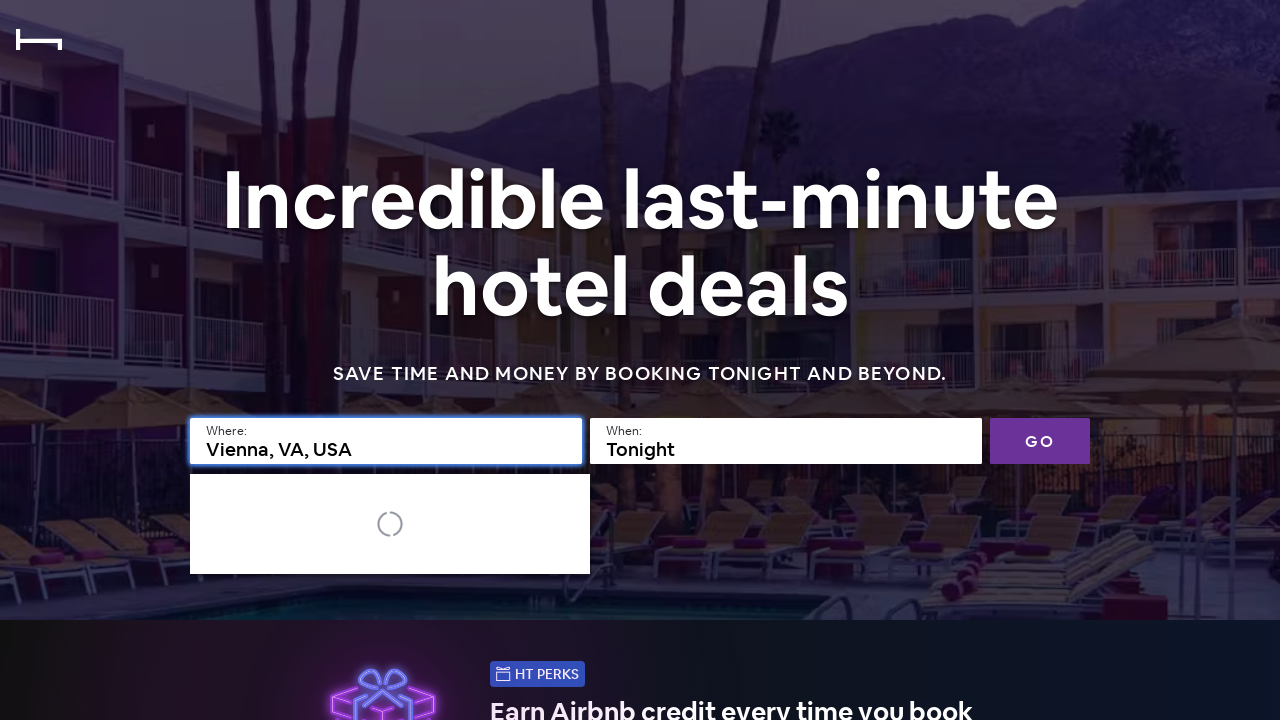

Pressed Enter to submit hotel search query on input[name='searchfield']
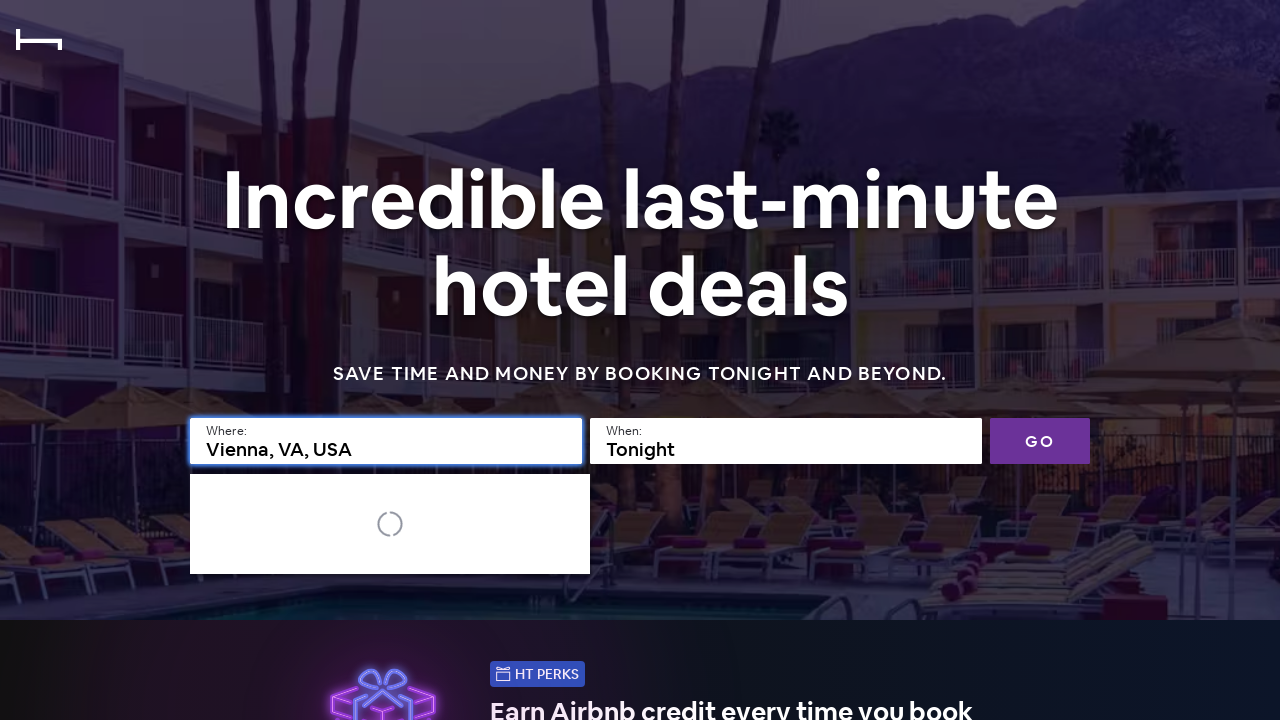

Clicked on search field at (378, 441) on input[name='searchfield']
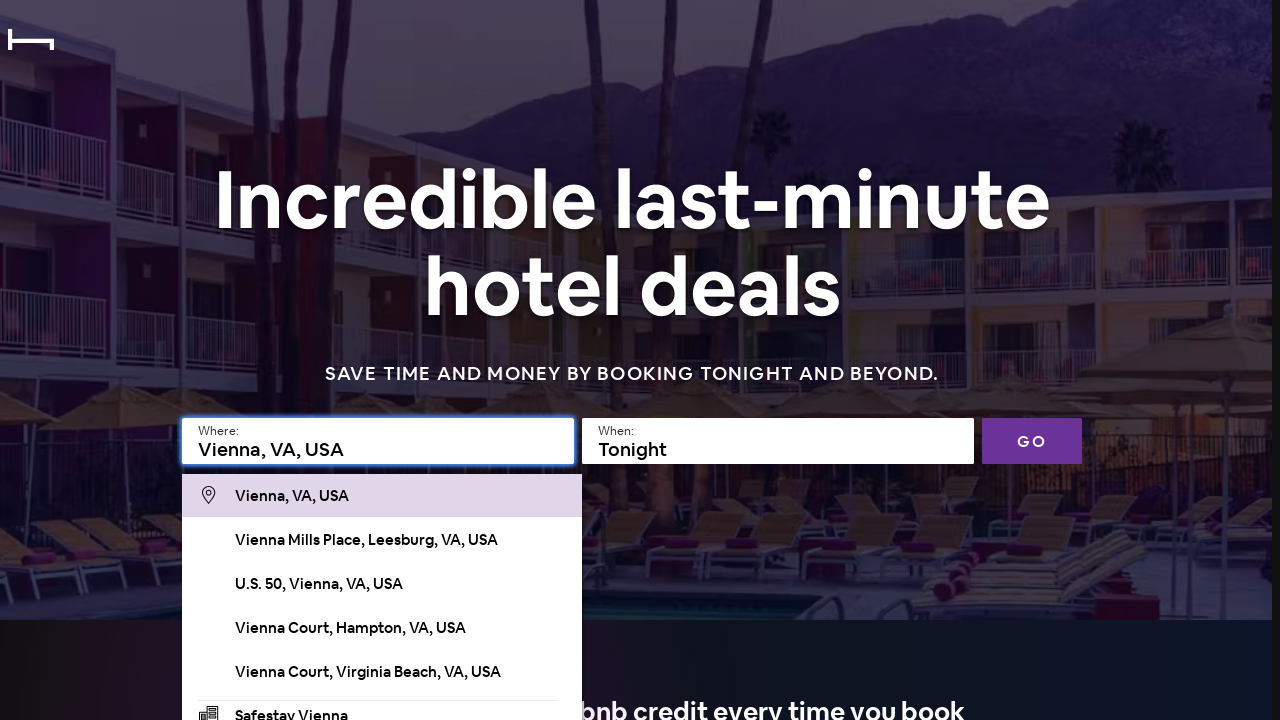

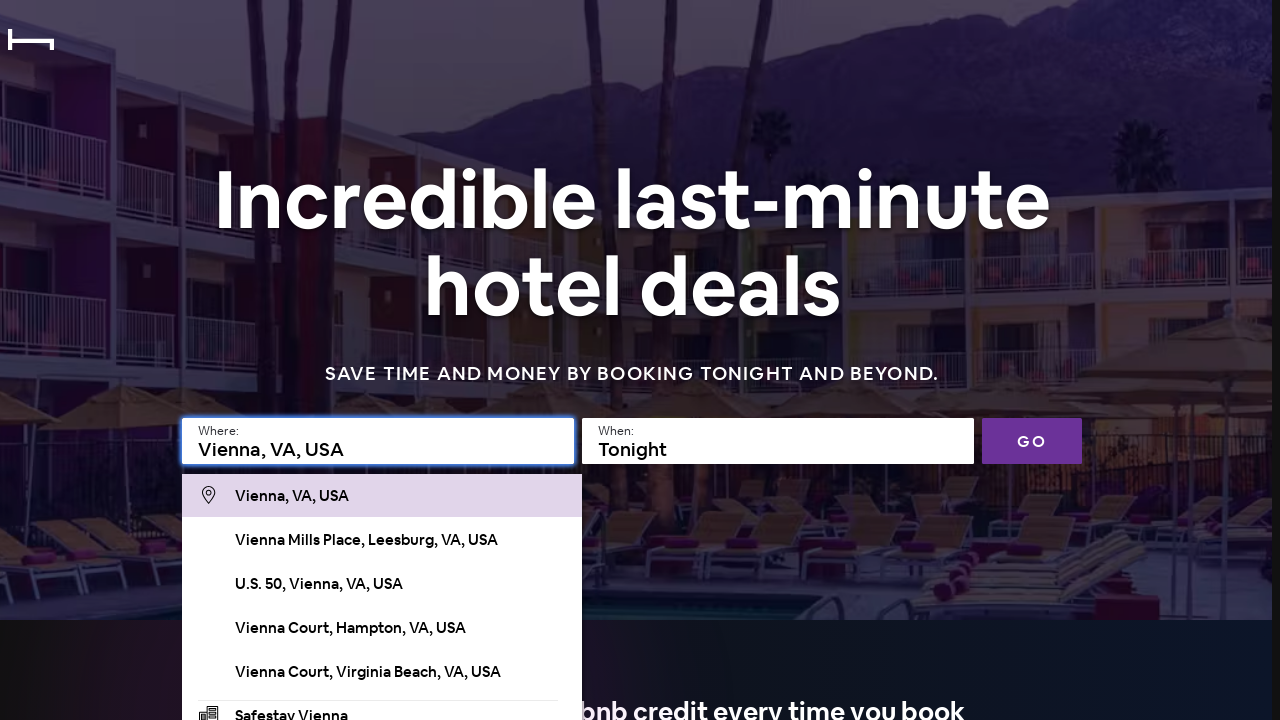